Tests checkbox functionality by verifying initial checkbox states, clicking to toggle them, and verifying the state changes on a demo checkboxes page.

Starting URL: https://the-internet.herokuapp.com/checkboxes

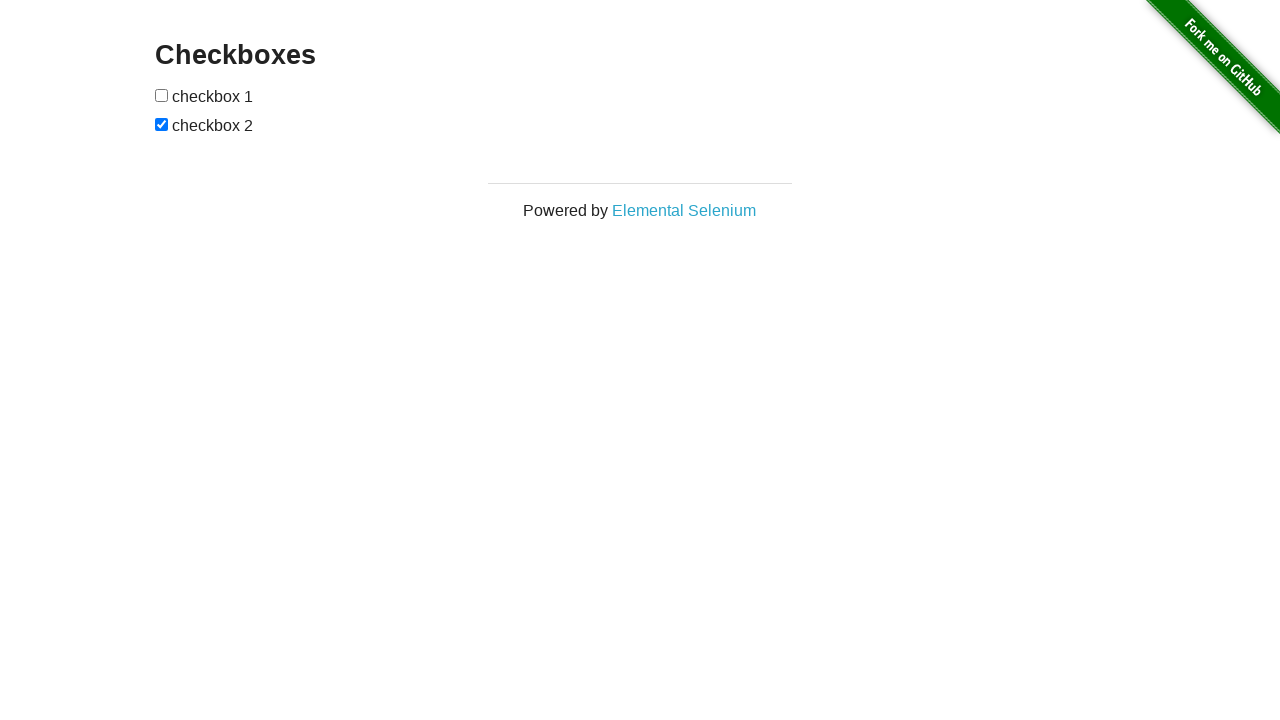

Waited for page header to load
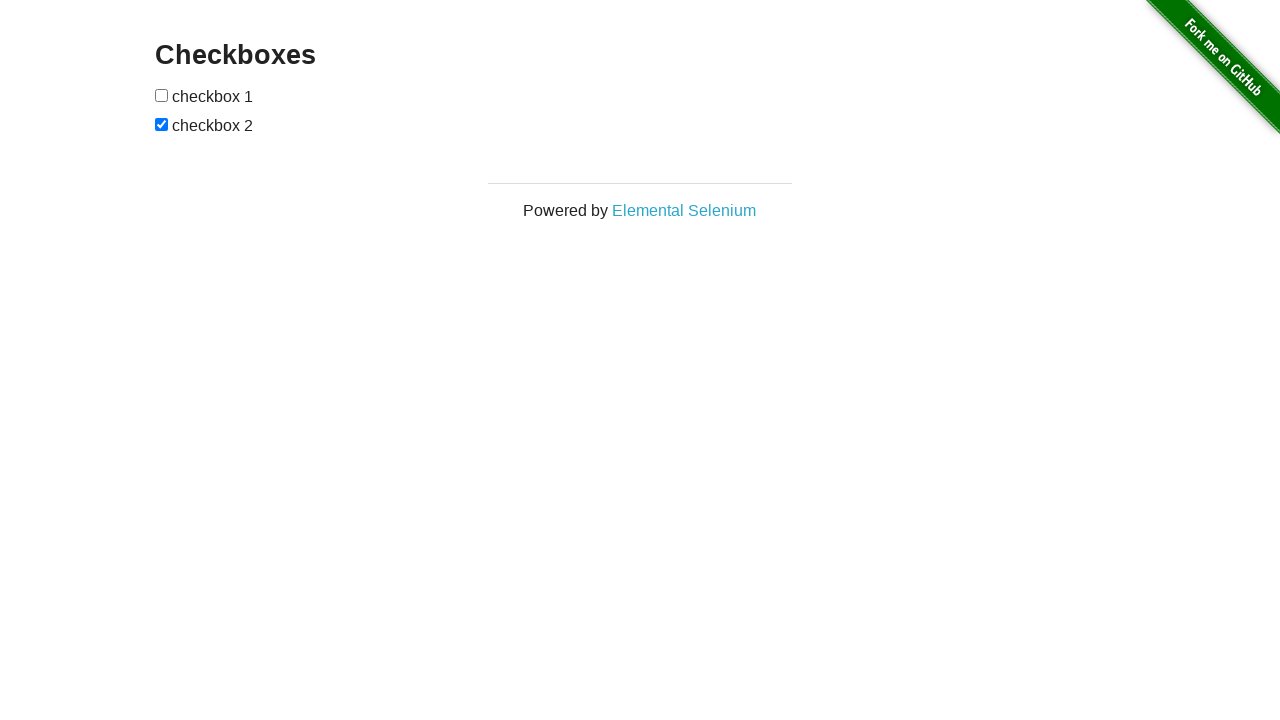

Verified page header text is 'Checkboxes'
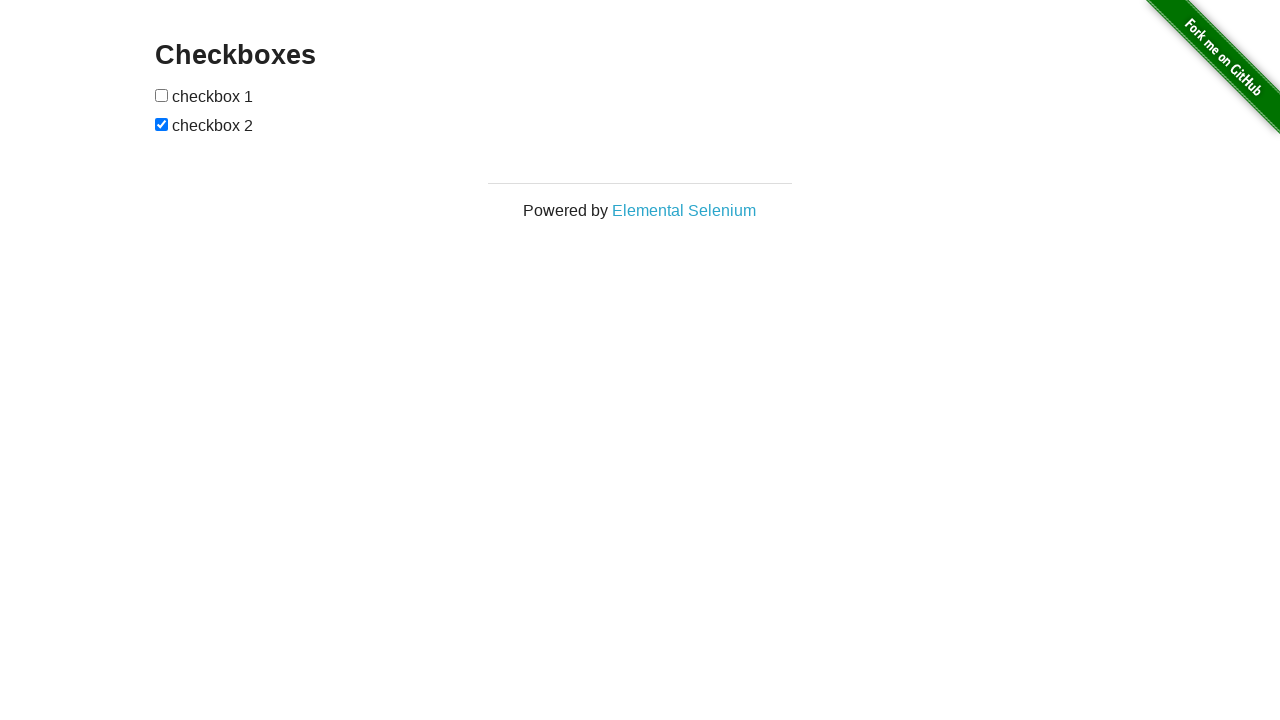

Located first checkbox element
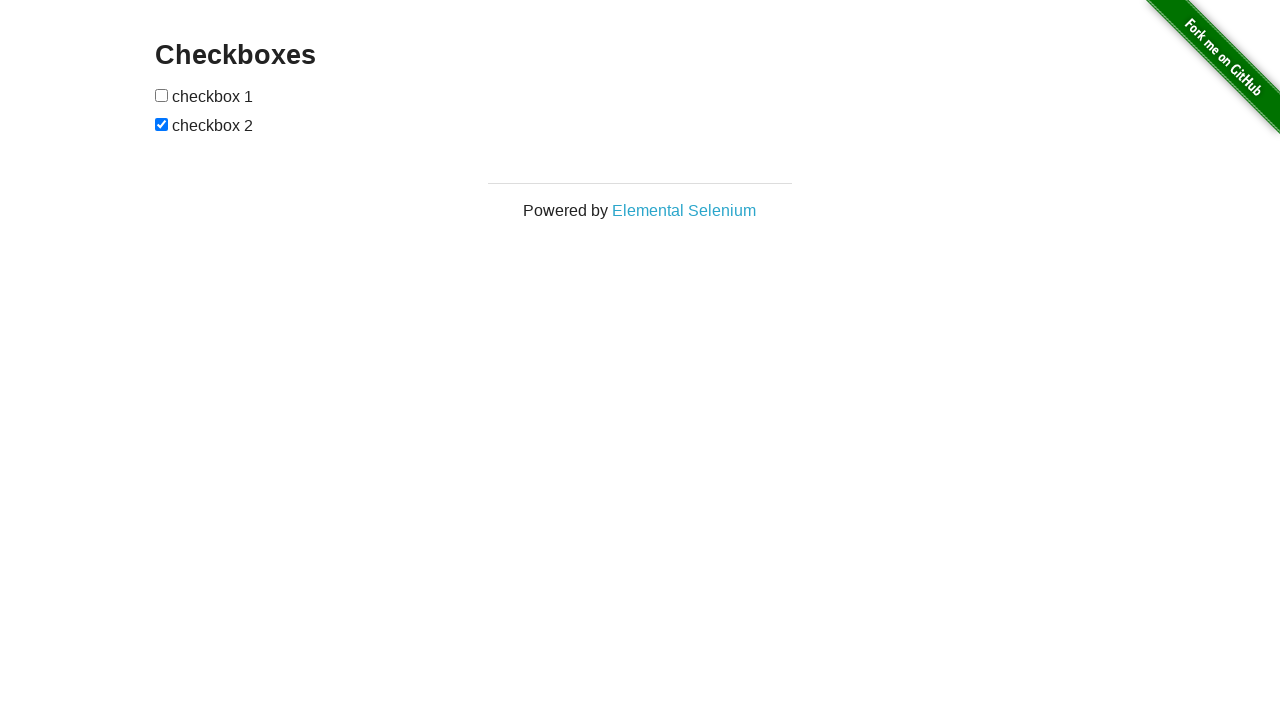

Located second checkbox element
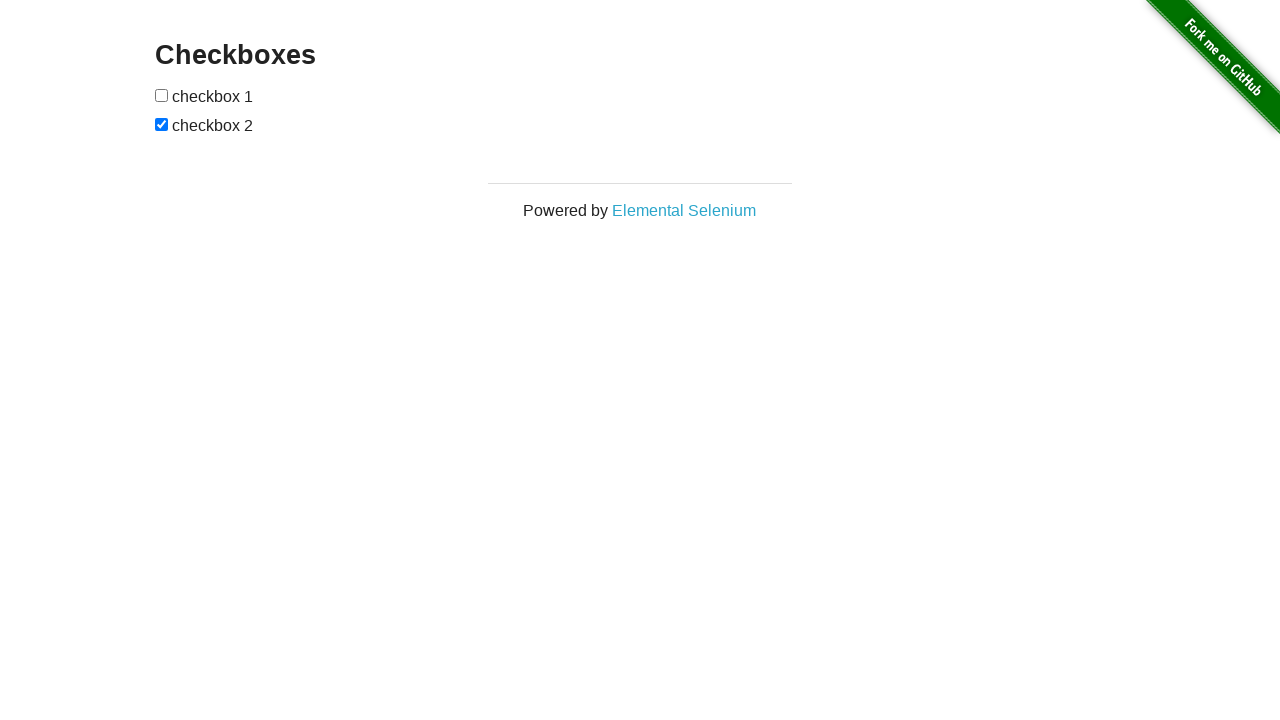

Verified checkbox1 is initially unchecked
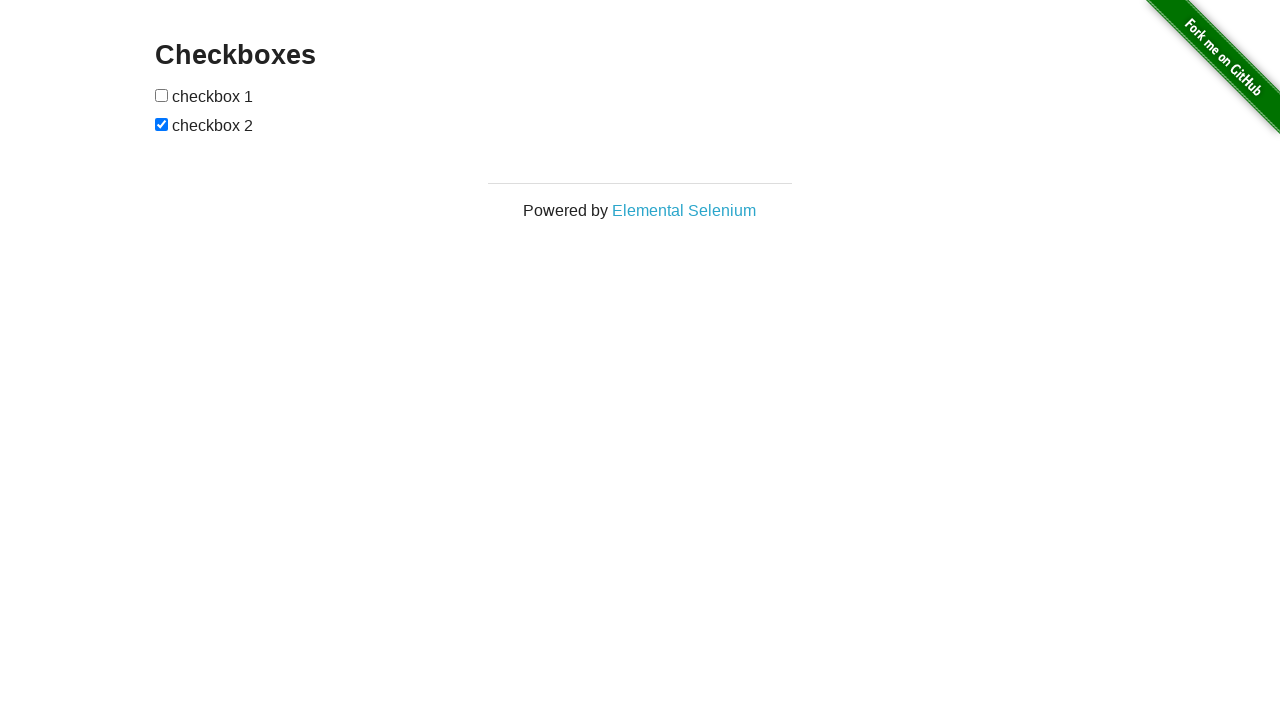

Clicked checkbox1 to check it at (162, 95) on #checkboxes > input[type=checkbox]:nth-child(1)
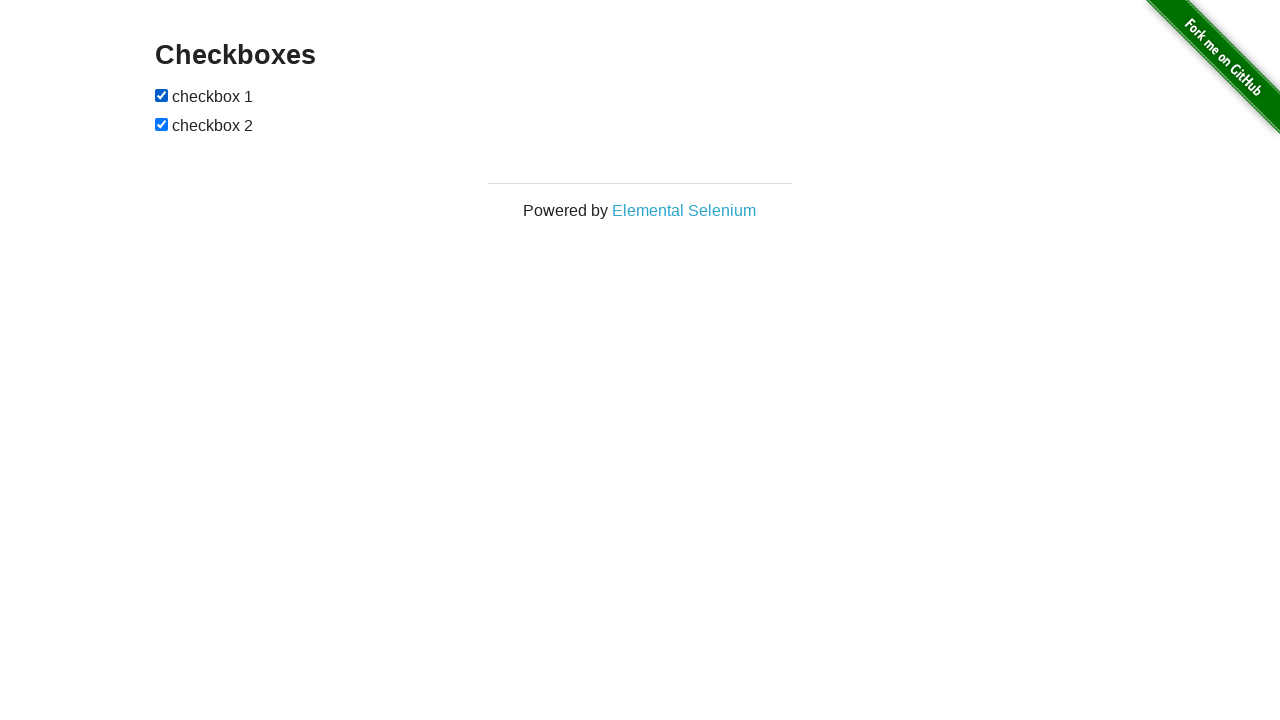

Verified checkbox1 is now checked
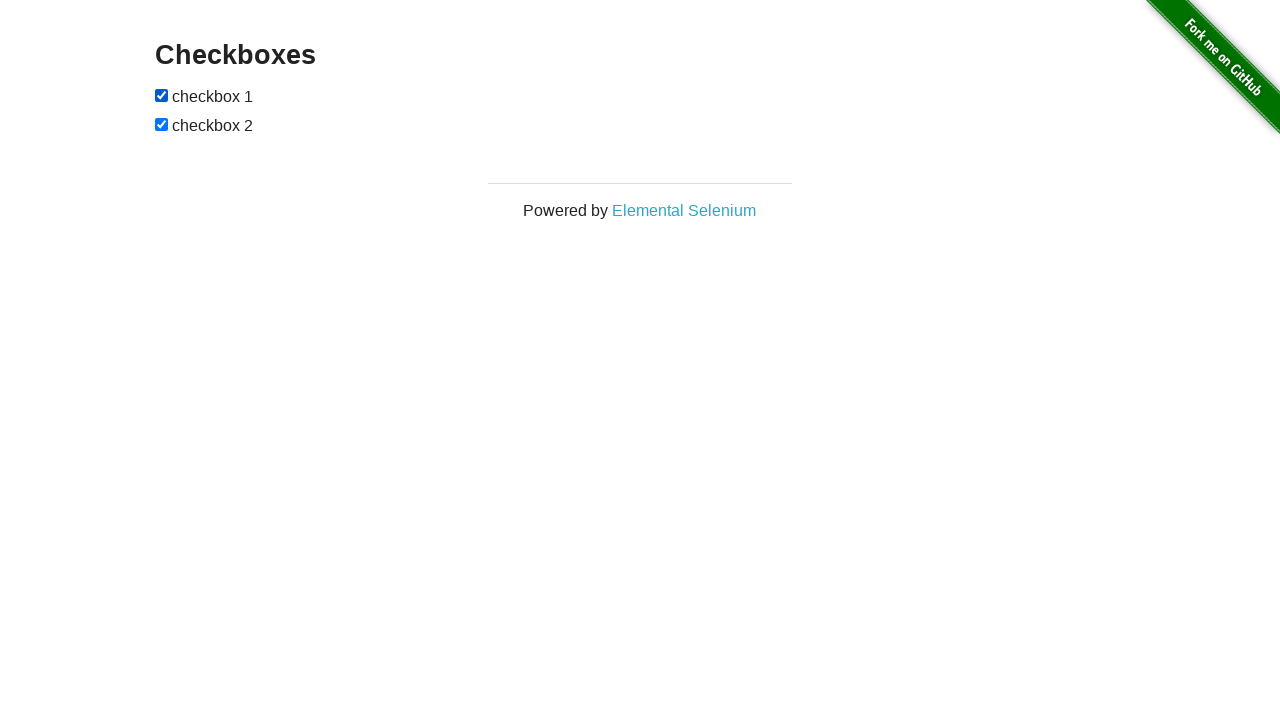

Verified checkbox2 is initially checked
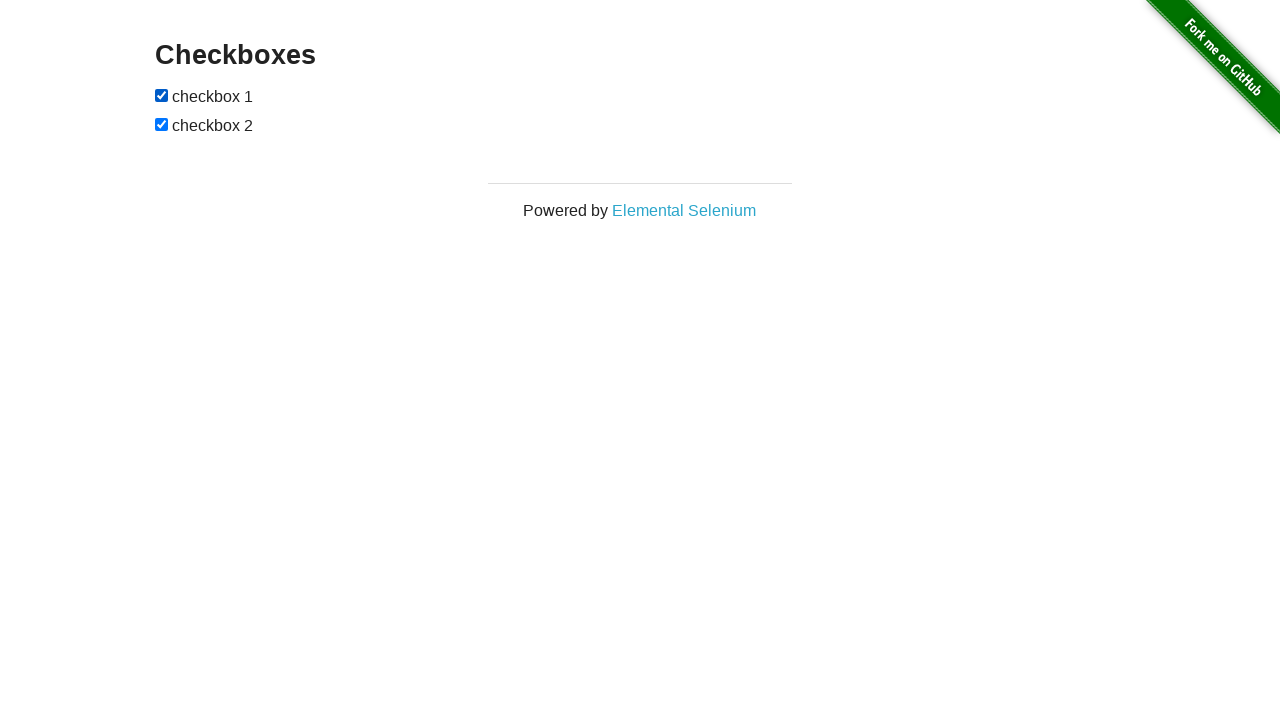

Clicked checkbox2 to uncheck it at (162, 124) on #checkboxes > input[type=checkbox]:nth-child(3)
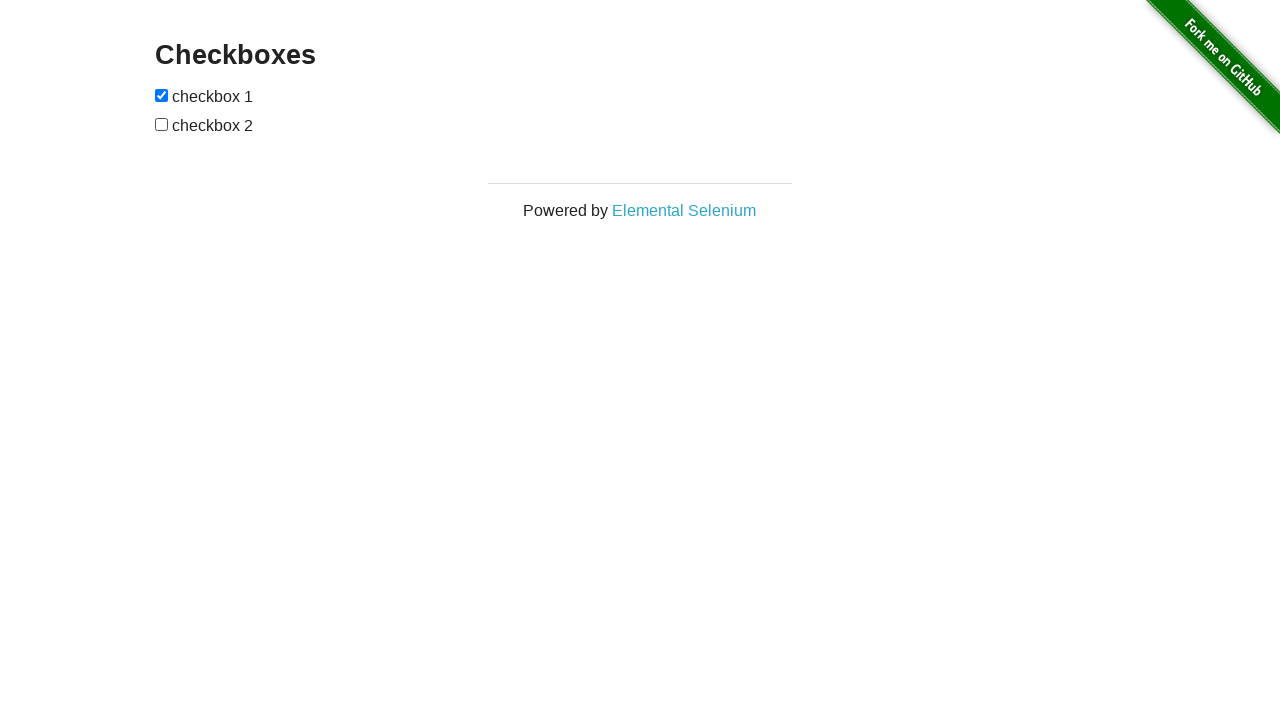

Verified checkbox2 is now unchecked
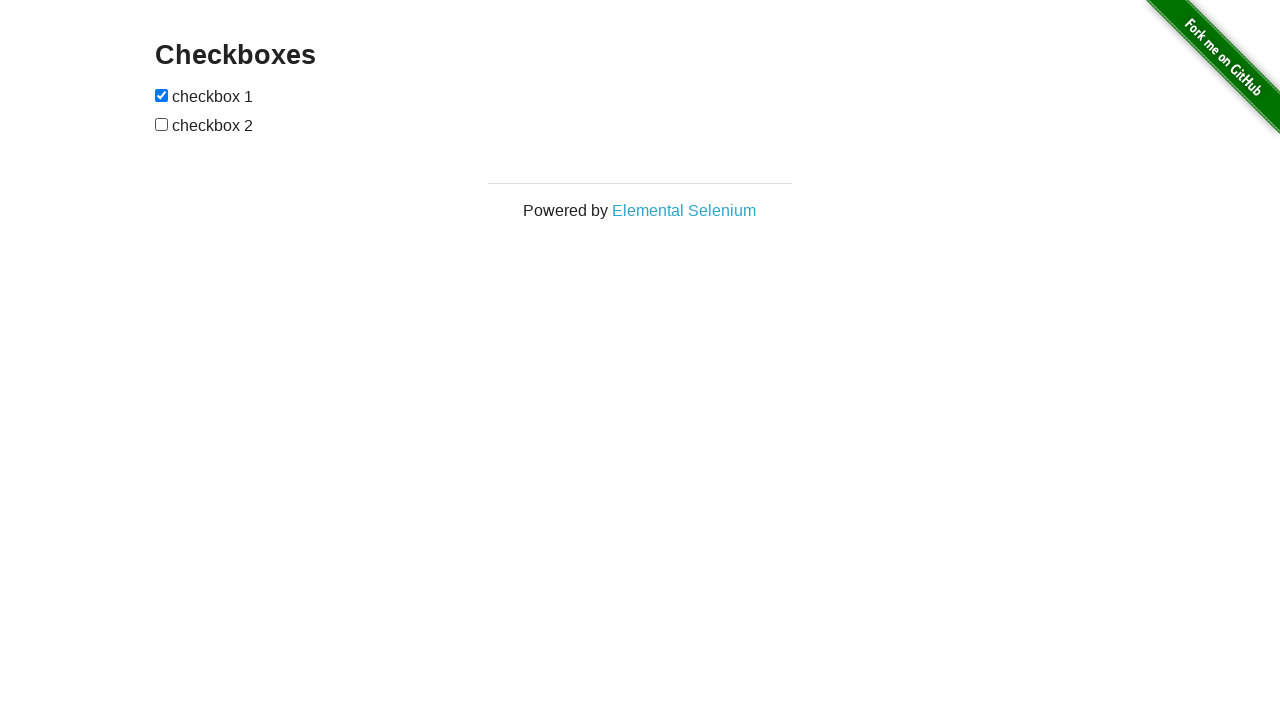

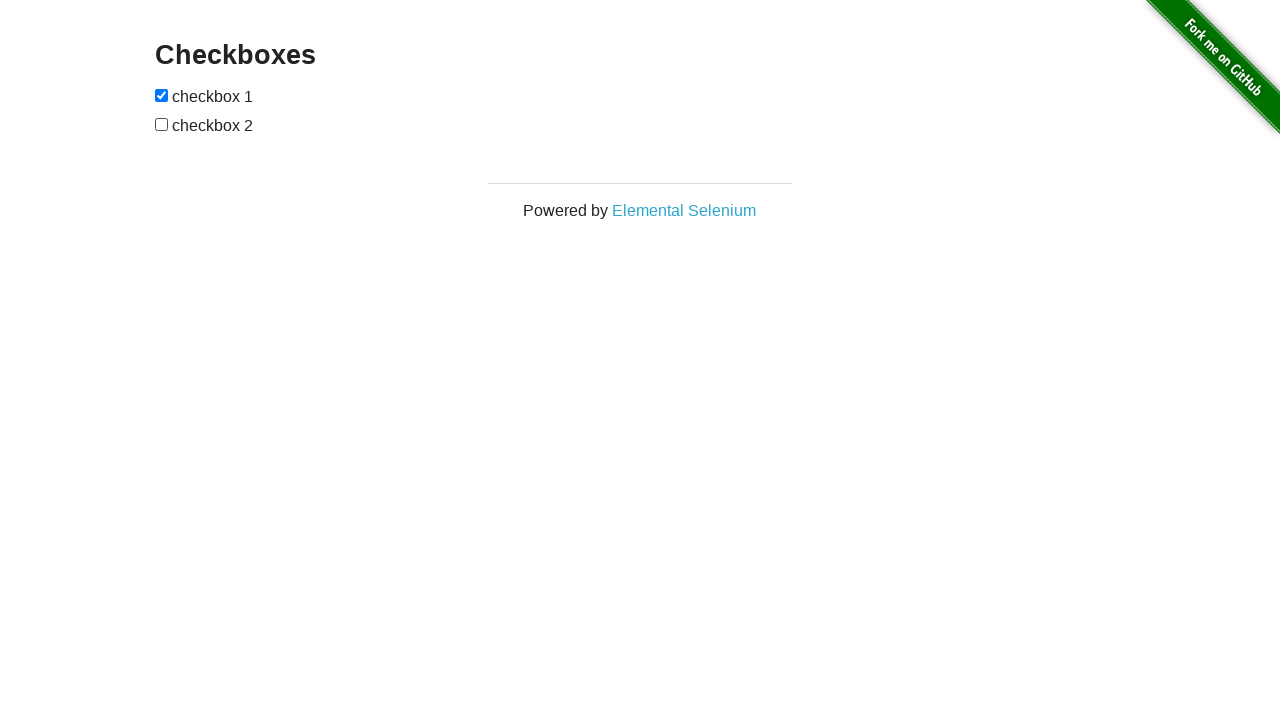